Tests entering text in a JavaScript prompt dialog and accepting it

Starting URL: https://automationfc.github.io/basic-form/index.html

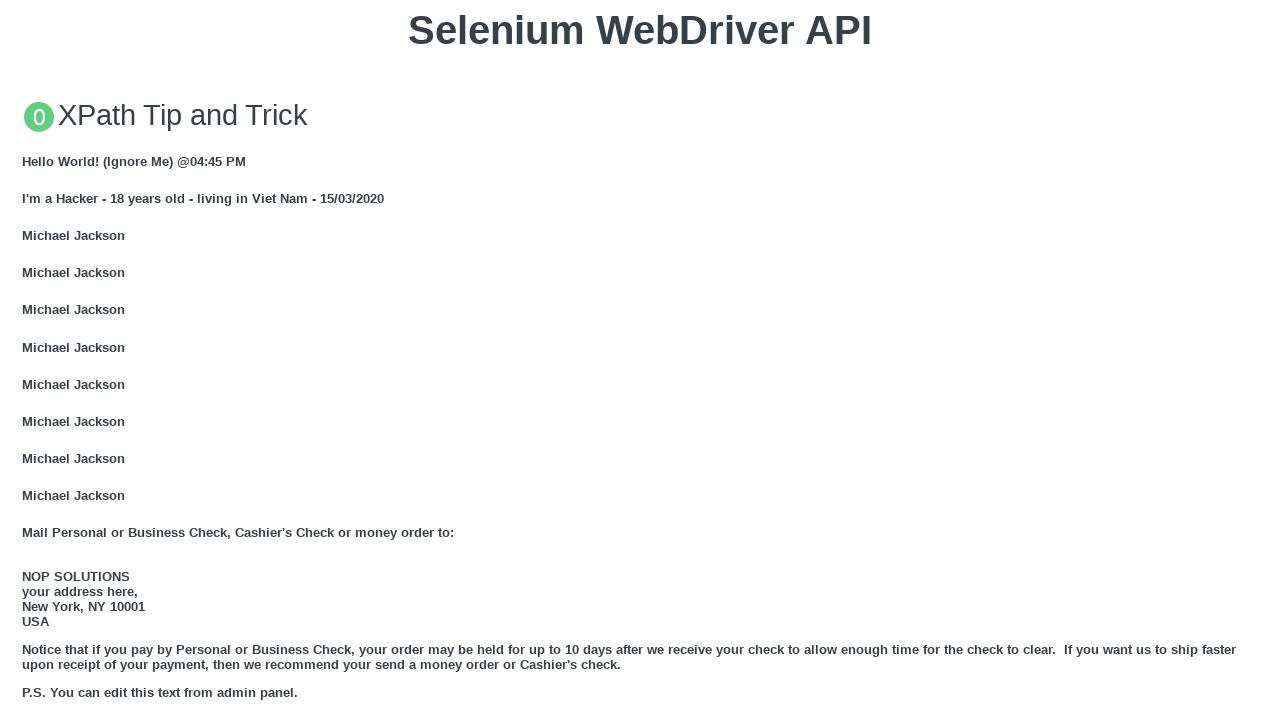

Set up dialog handler to accept prompt with text 'Test Input Text'
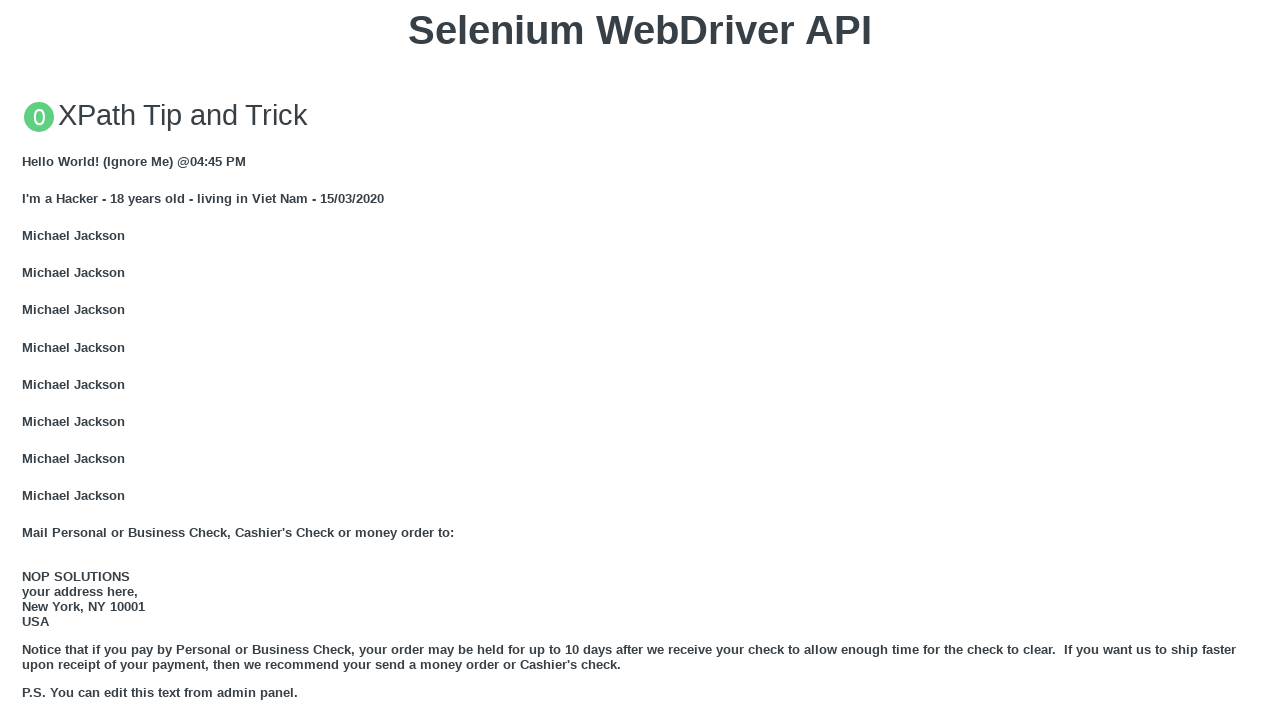

Clicked button to trigger JavaScript prompt dialog at (640, 360) on xpath=//button[text()='Click for JS Prompt']
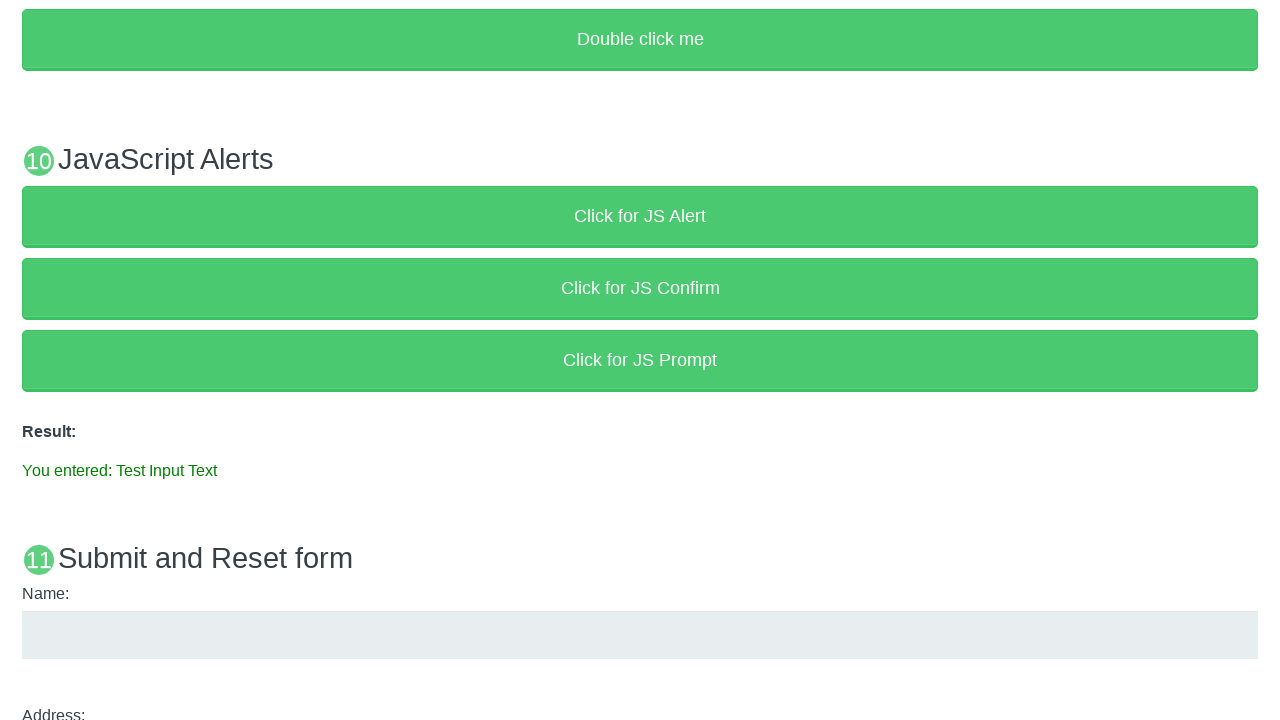

Verified that entered text 'Test Input Text' appears in result element
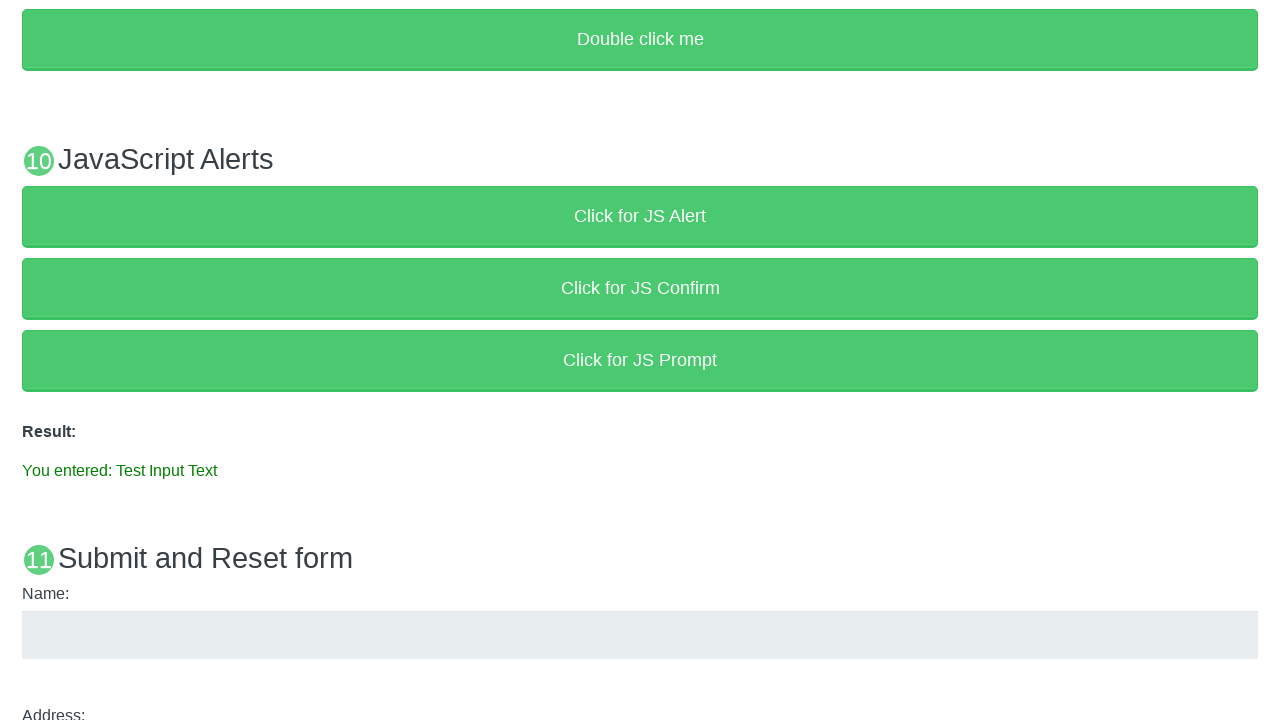

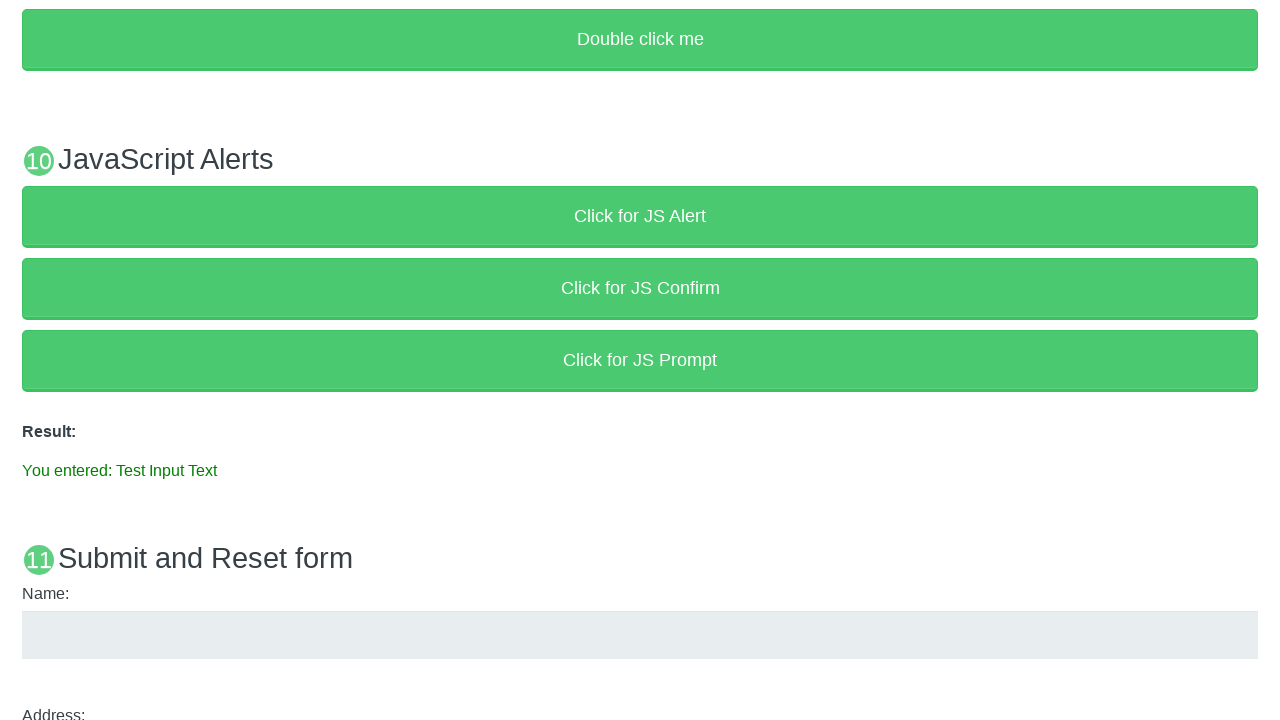